Solves a math problem on a form by calculating a formula based on a value from the page, then fills the answer and submits the form with checkbox and radio button selections

Starting URL: https://suninjuly.github.io/math.html

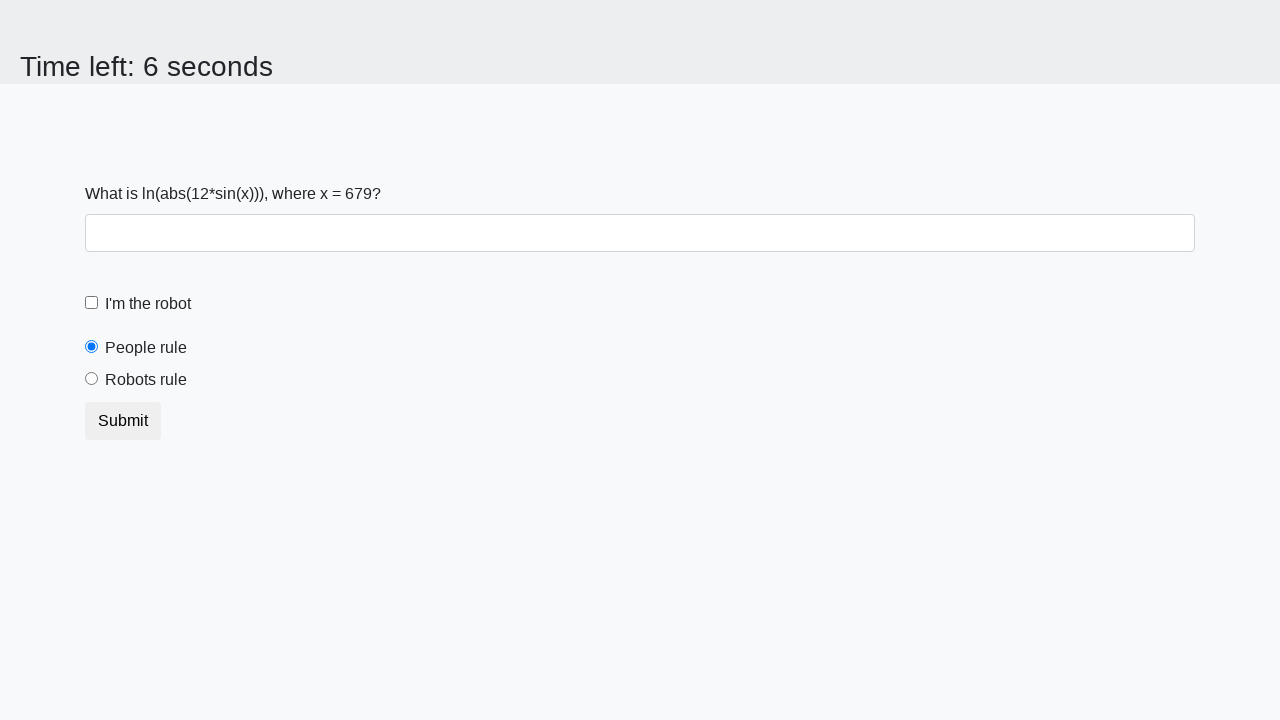

Retrieved x value from page element
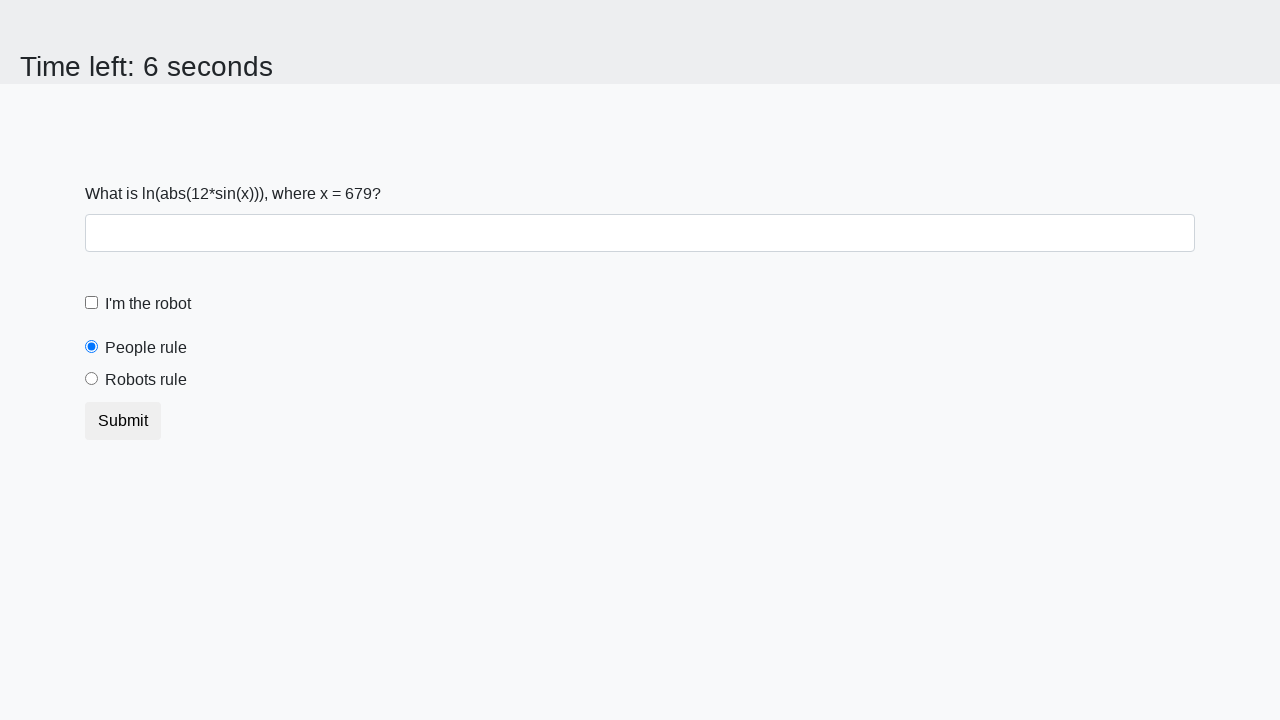

Calculated formula result: 1.5787959085874588
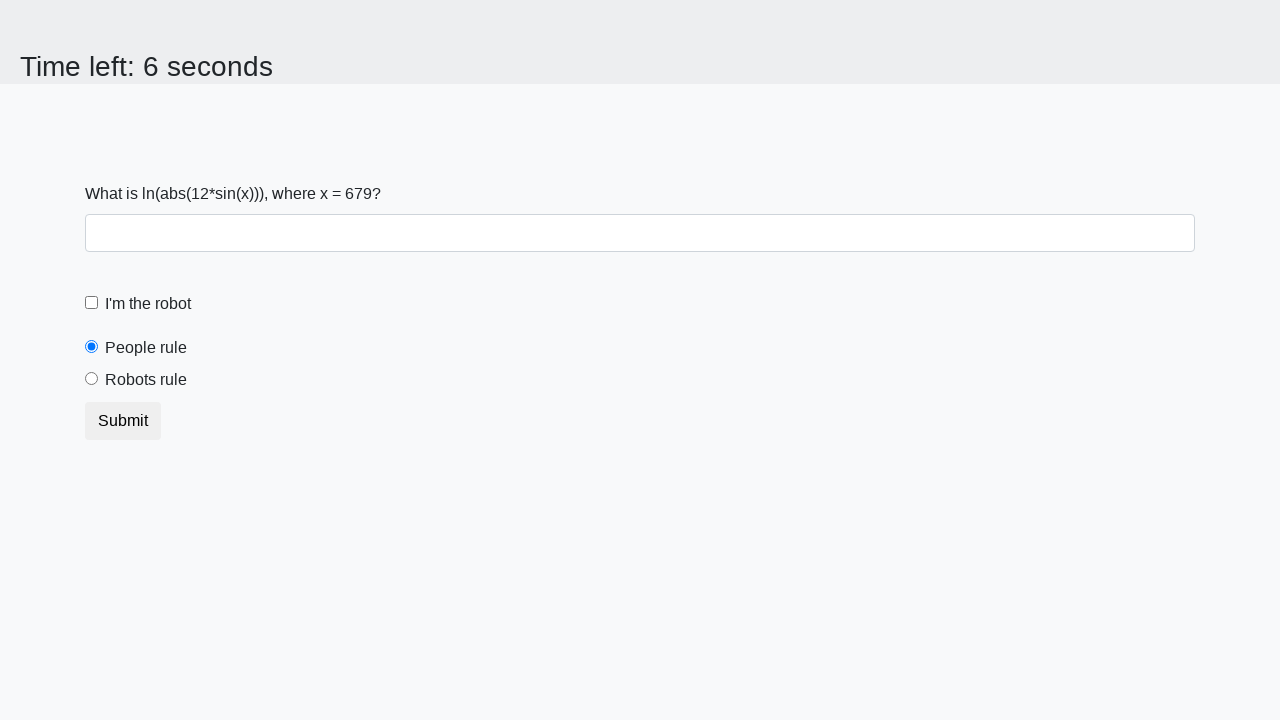

Filled answer field with calculated formula on .form-control
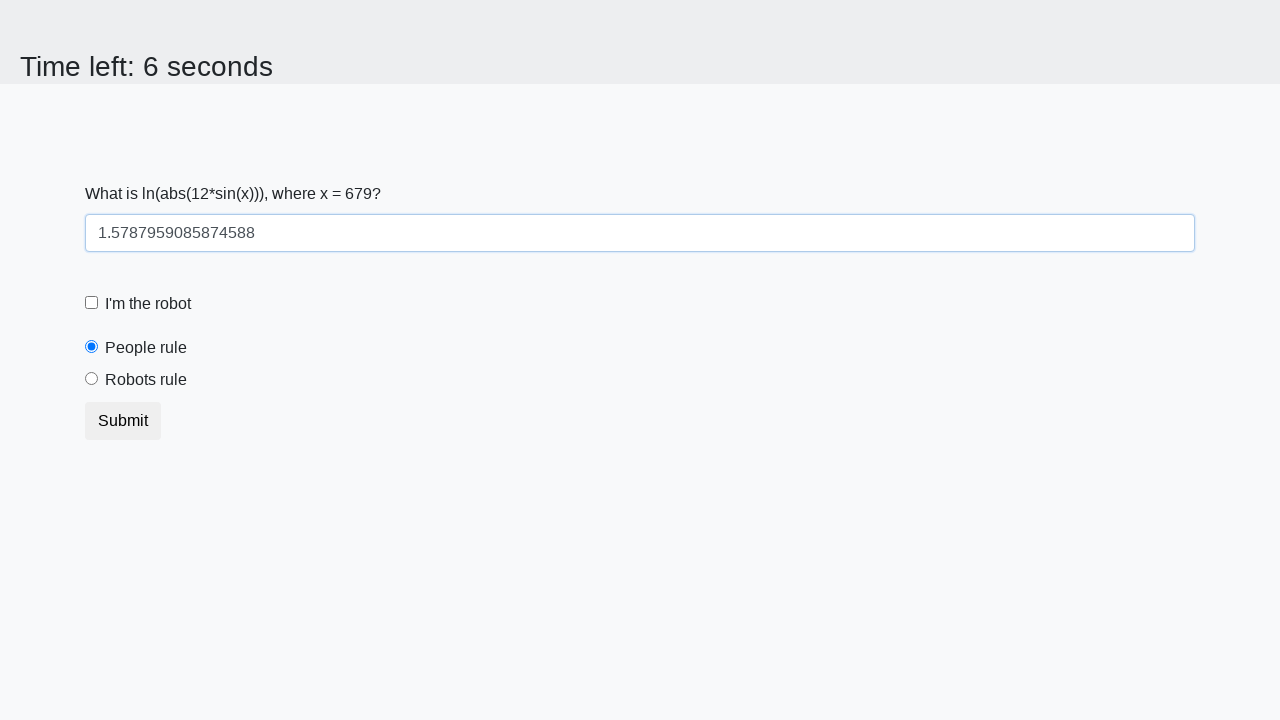

Checked the checkbox at (92, 303) on input[type='checkbox']
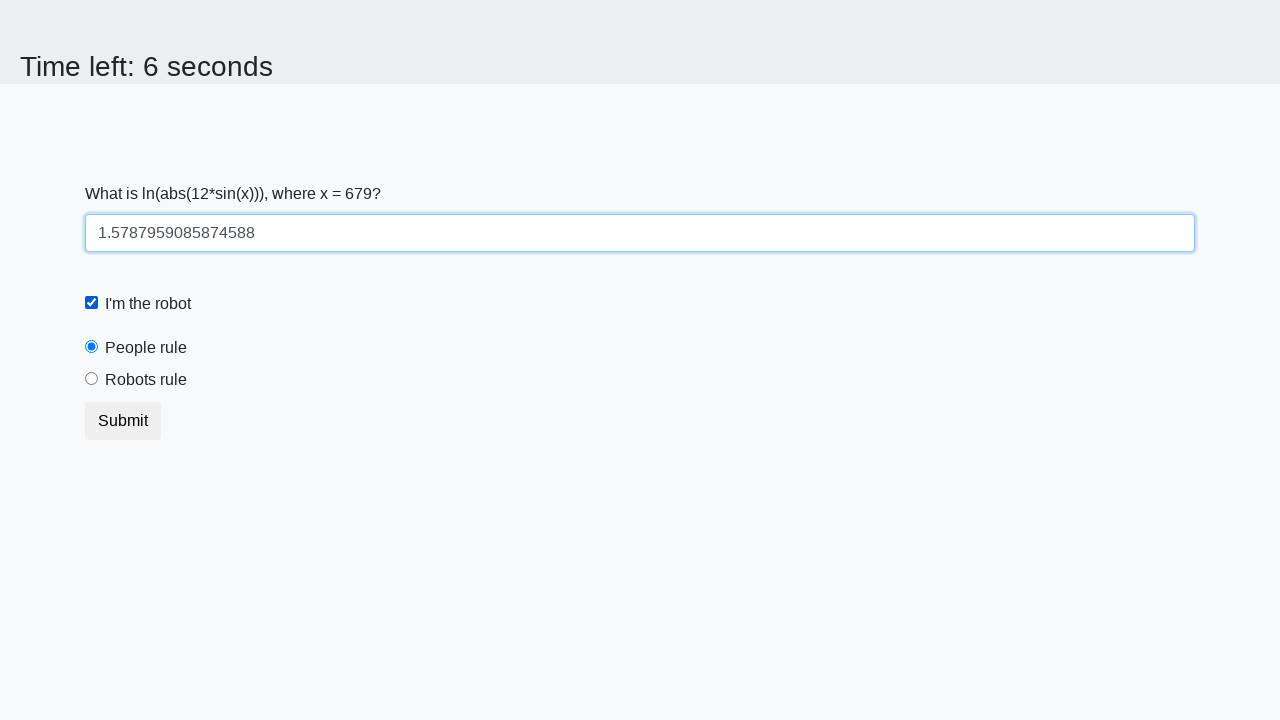

Selected the 'robotsRule' radio button at (92, 379) on #robotsRule
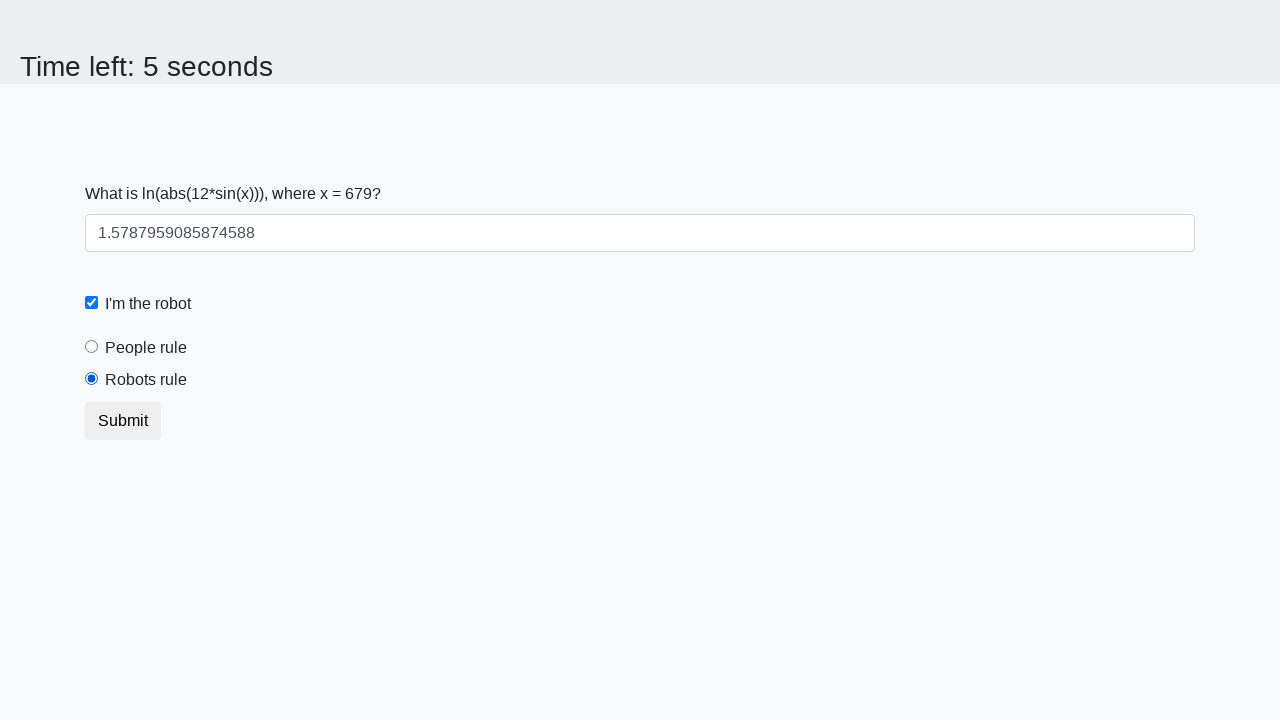

Clicked submit button to submit the form at (123, 421) on .btn.btn-default
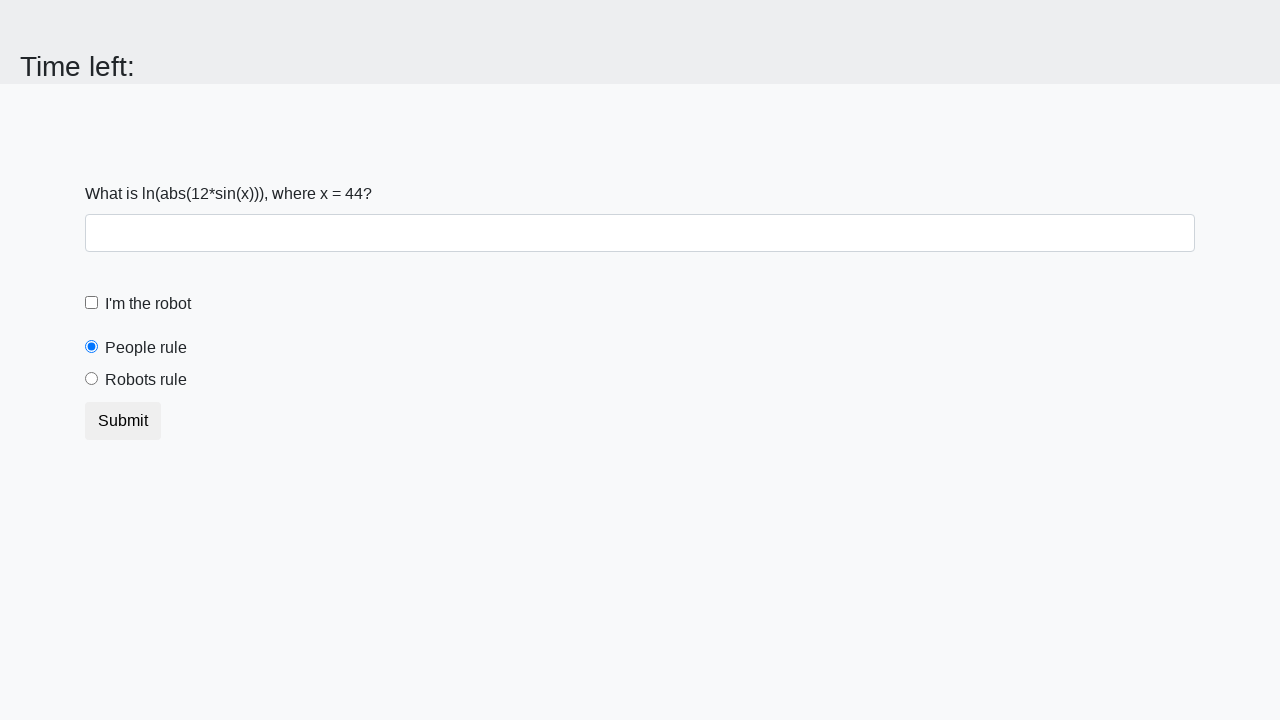

Waited 5 seconds for form submission result
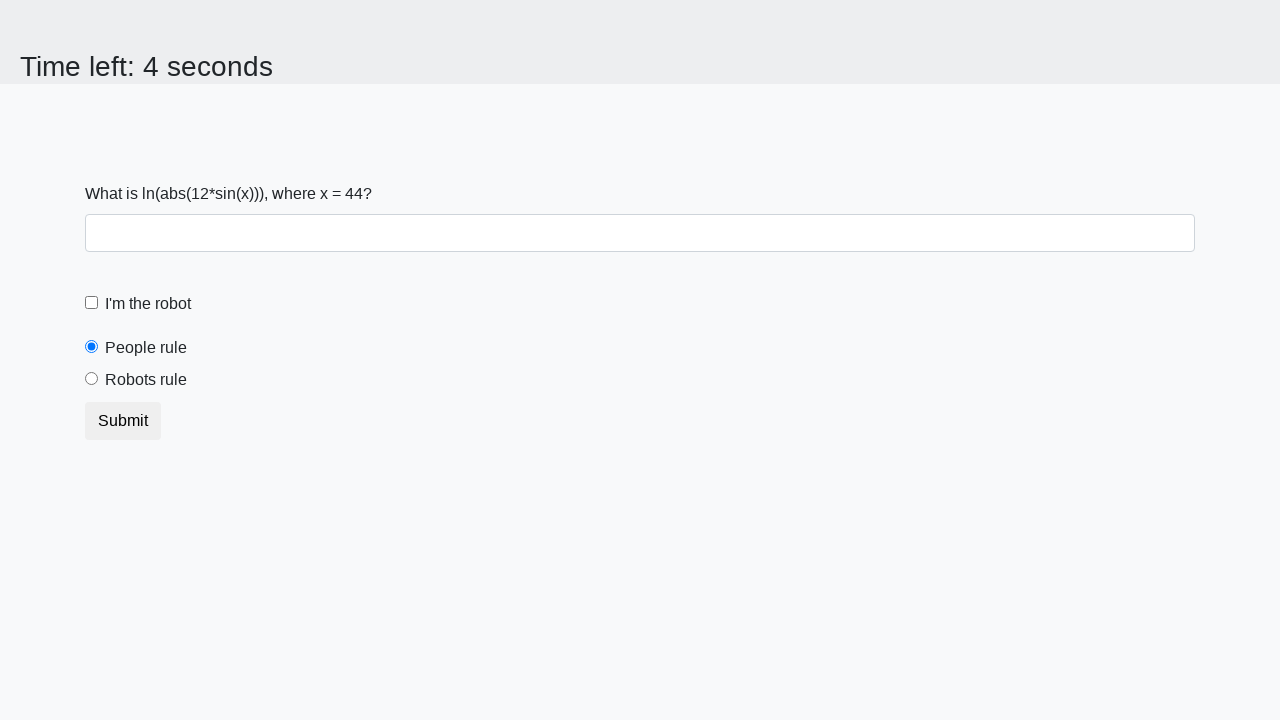

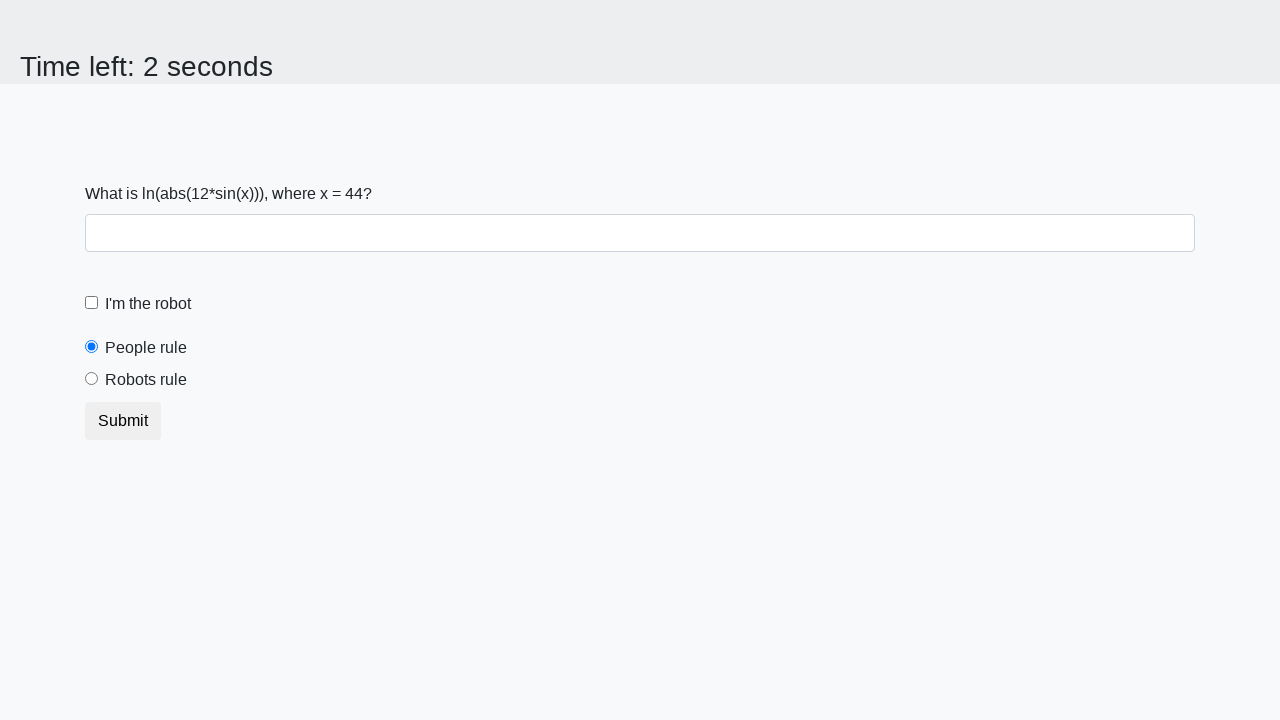